Tests clicking a link on the page and verifying navigation occurred.

Starting URL: https://bonigarcia.dev/selenium-webdriver-java/

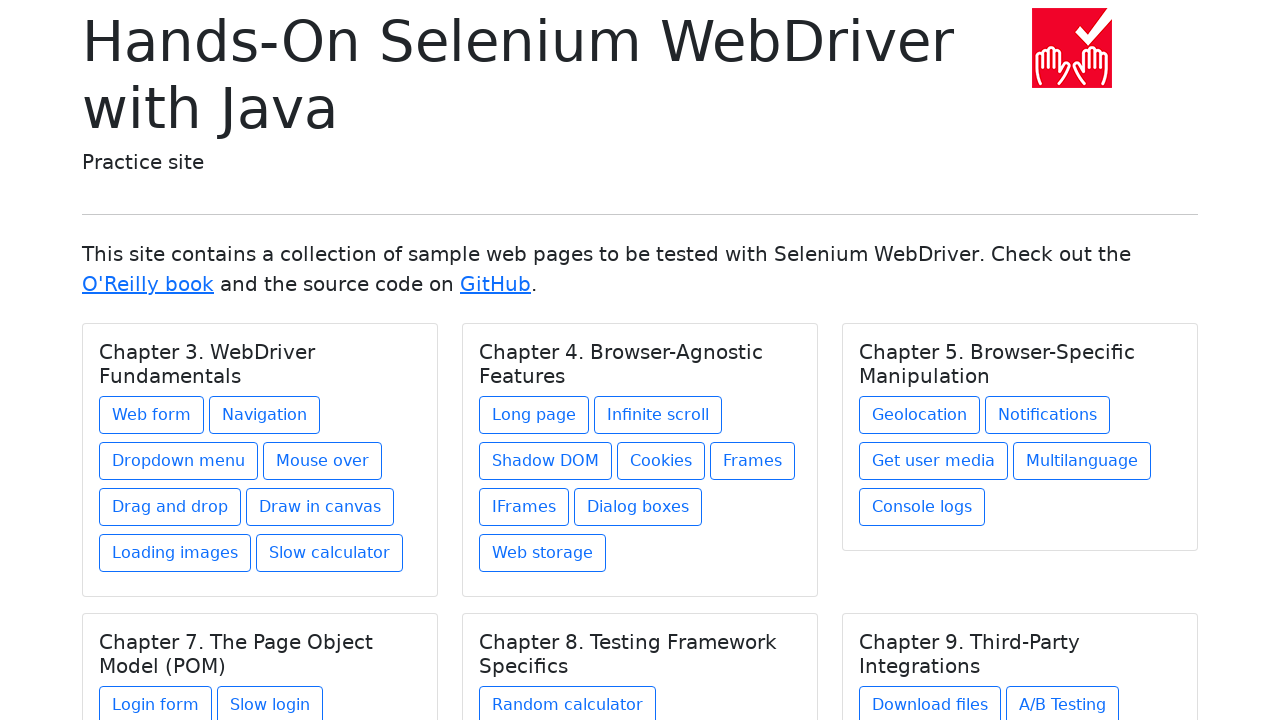

Captured initial URL from https://bonigarcia.dev/selenium-webdriver-java/
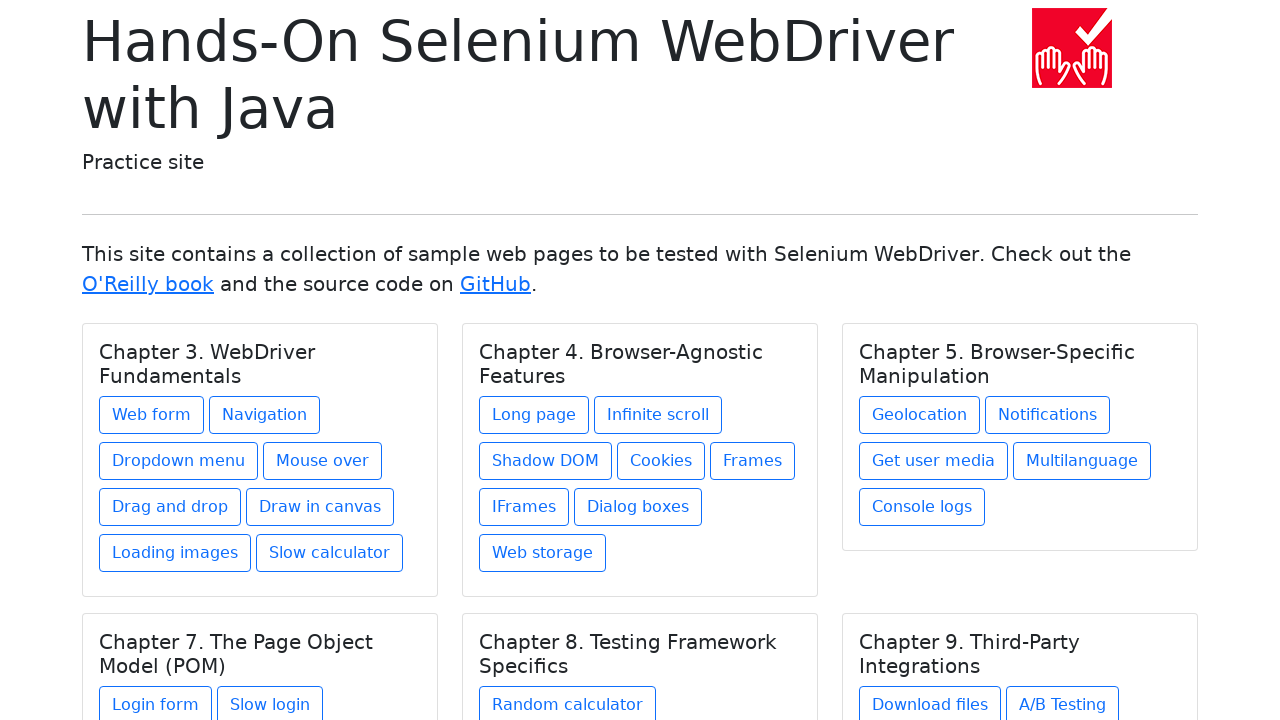

Located the third link on the page
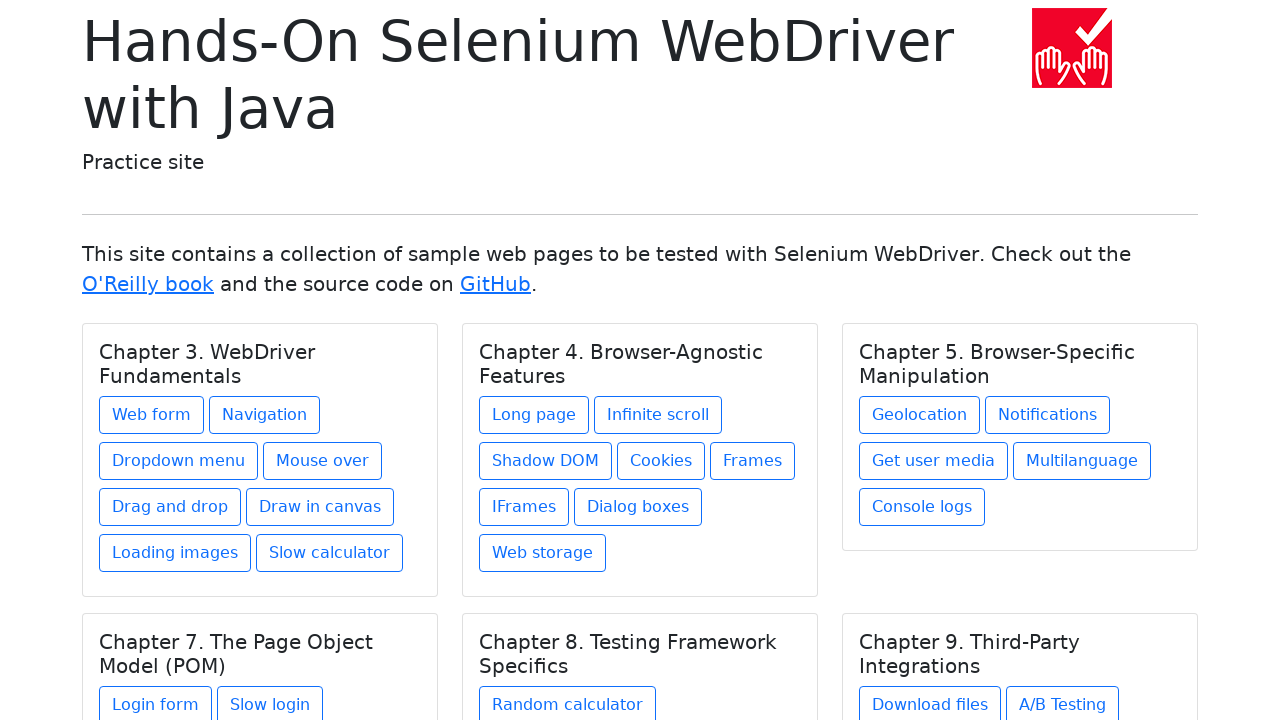

Clicked the third link on the page at (496, 284) on a >> nth=2
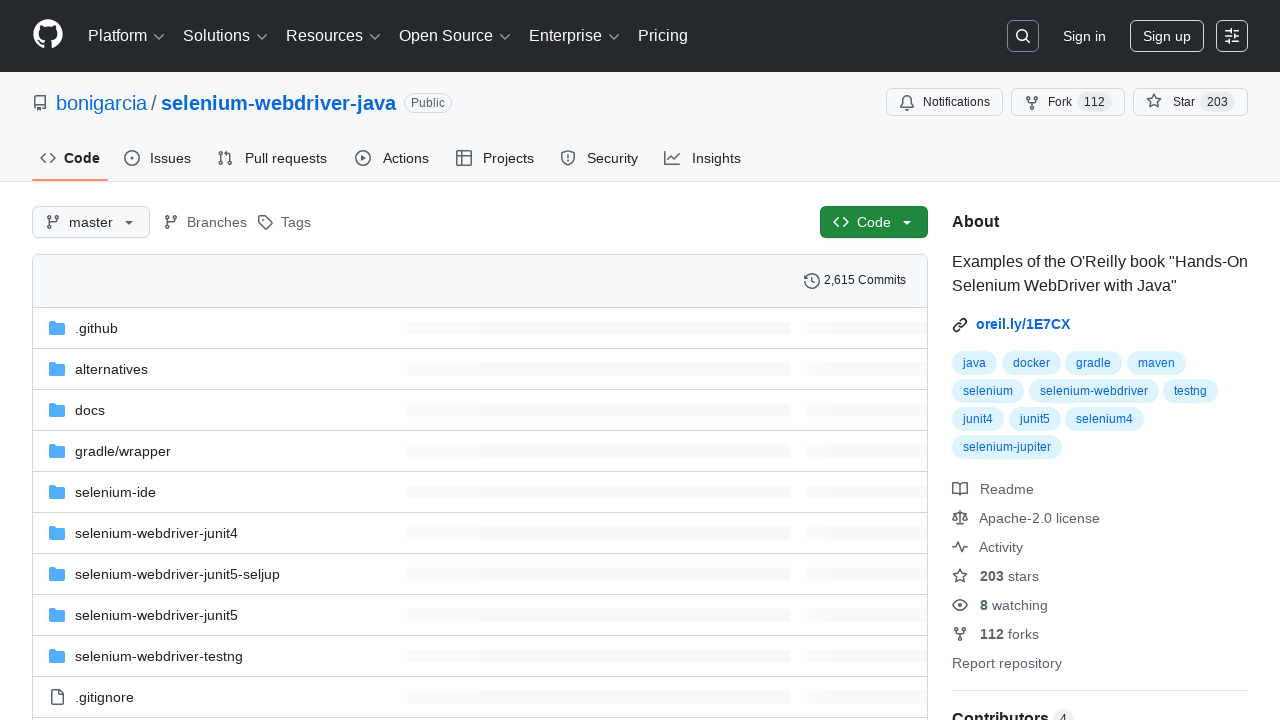

Verified navigation occurred - URL changed from initial URL
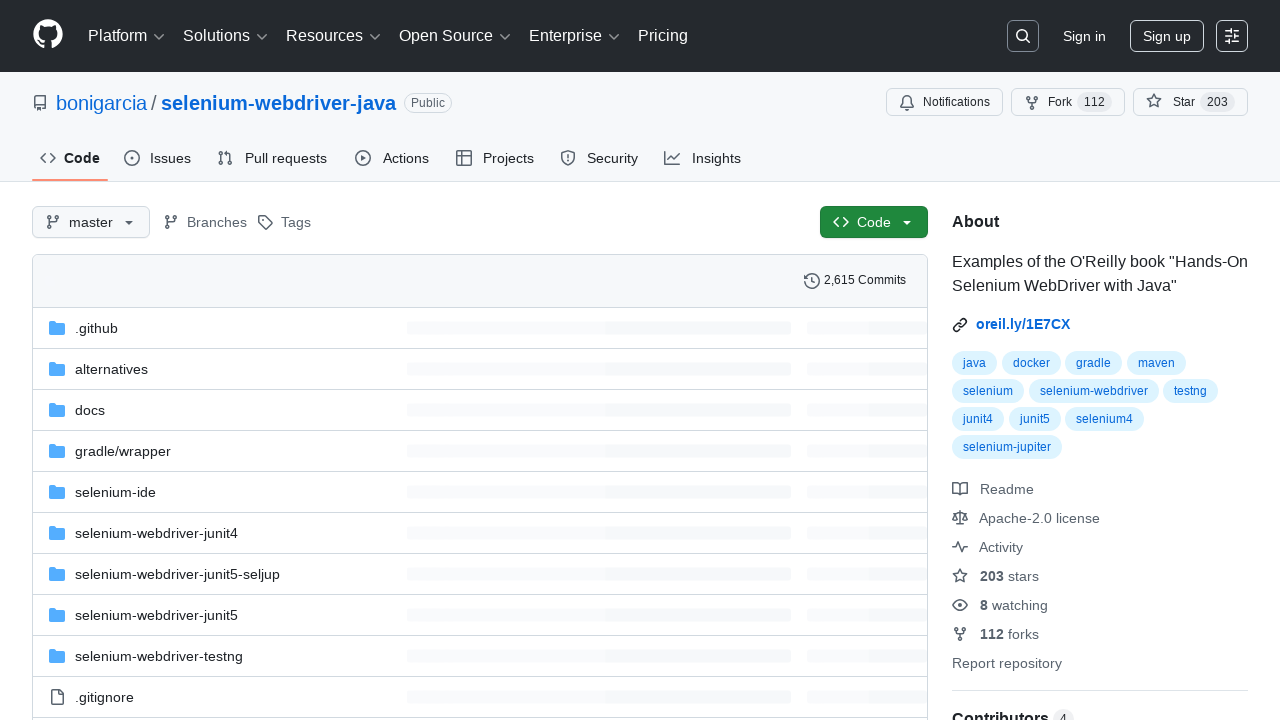

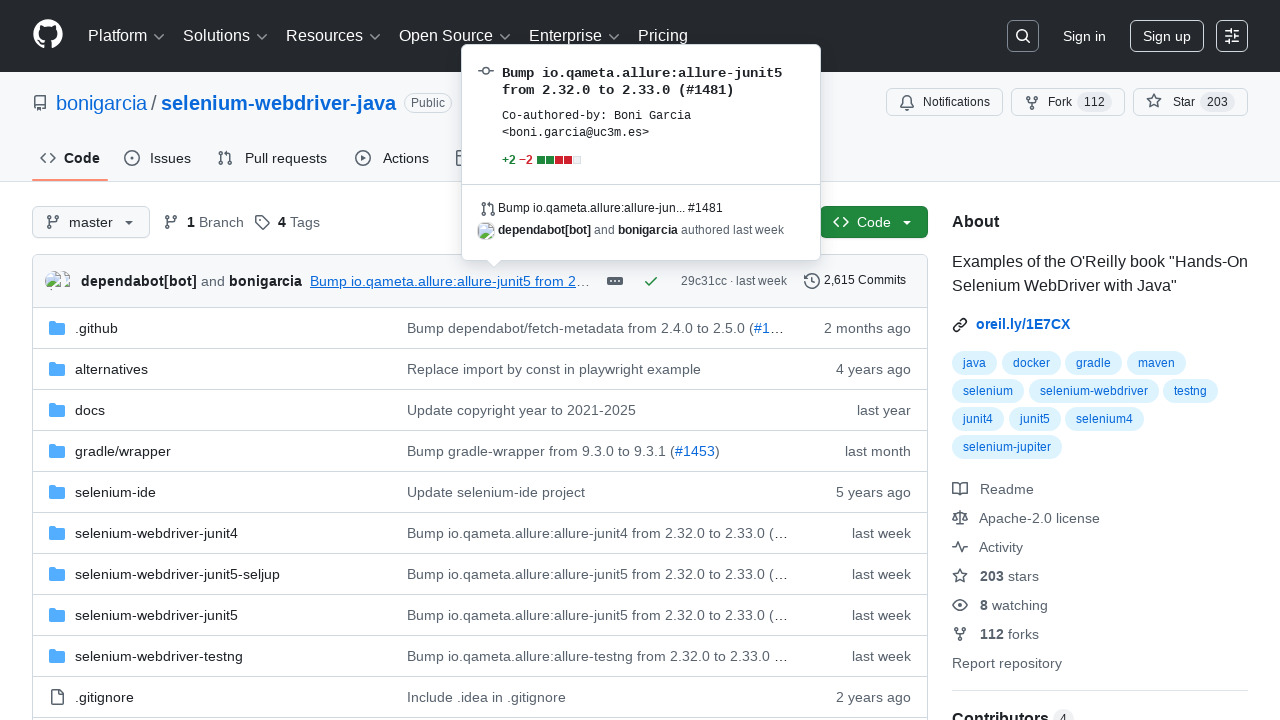